Tests dropdown selection functionality by selecting a birth date (year, month, day) using different selection methods

Starting URL: https://testcenter.techproeducation.com/index.php?page=dropdown

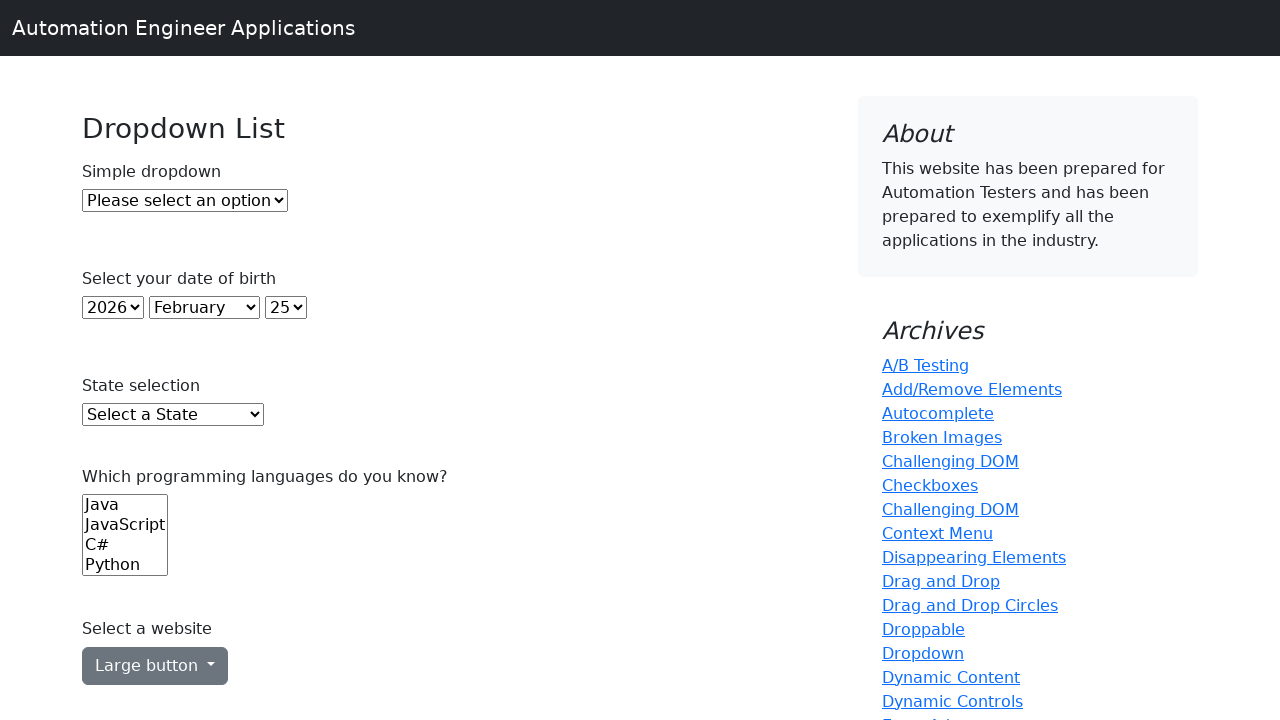

Navigated to dropdown test page
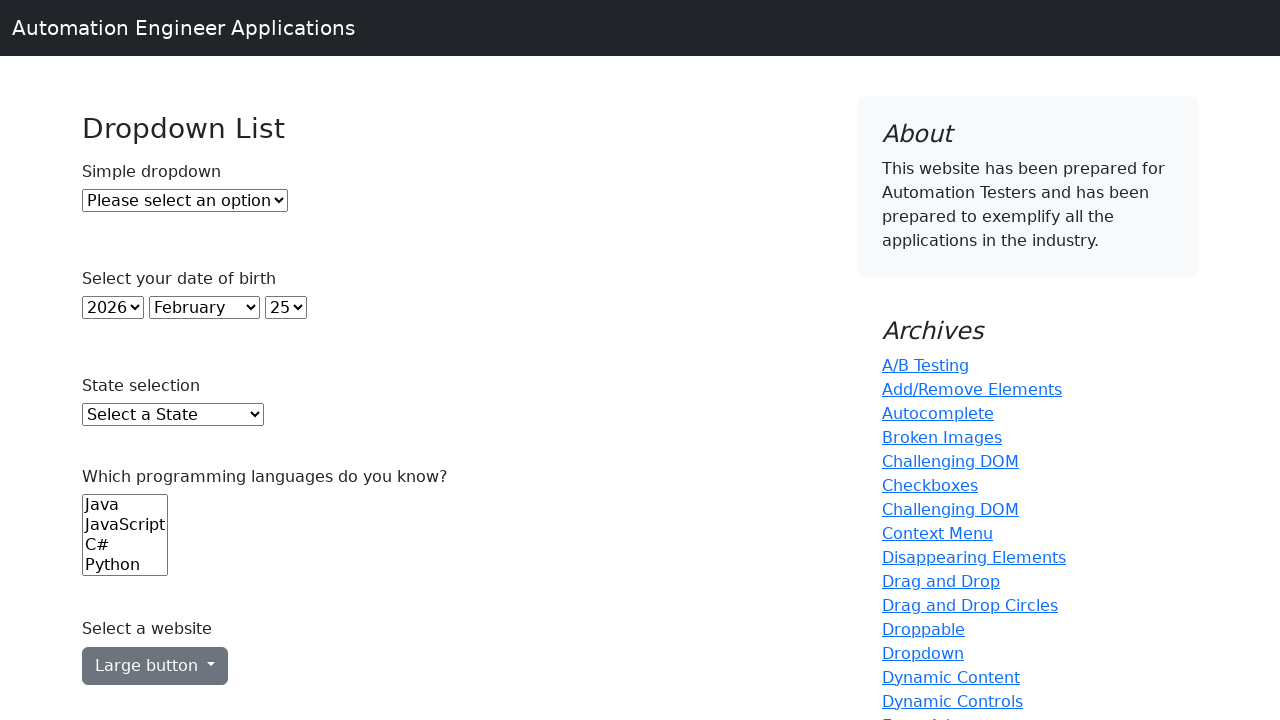

Selected year 2000 by index 22 from year dropdown on select#year
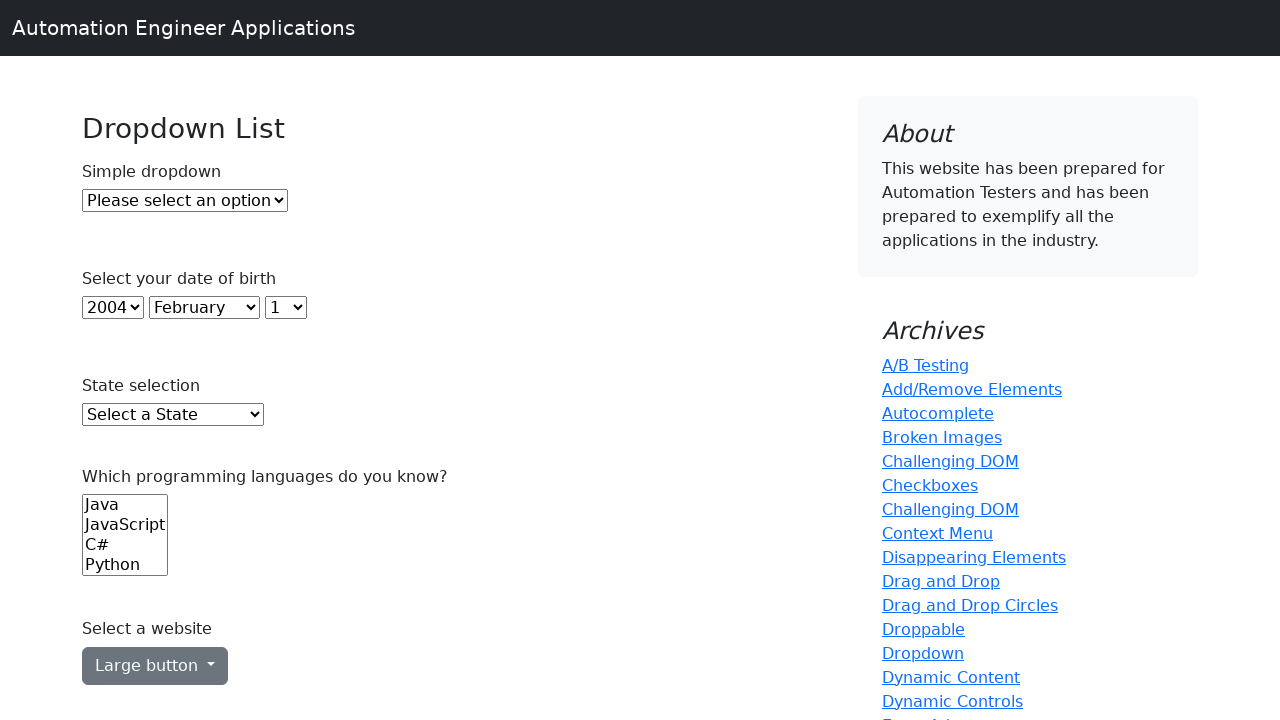

Selected January by value '0' from month dropdown on select#month
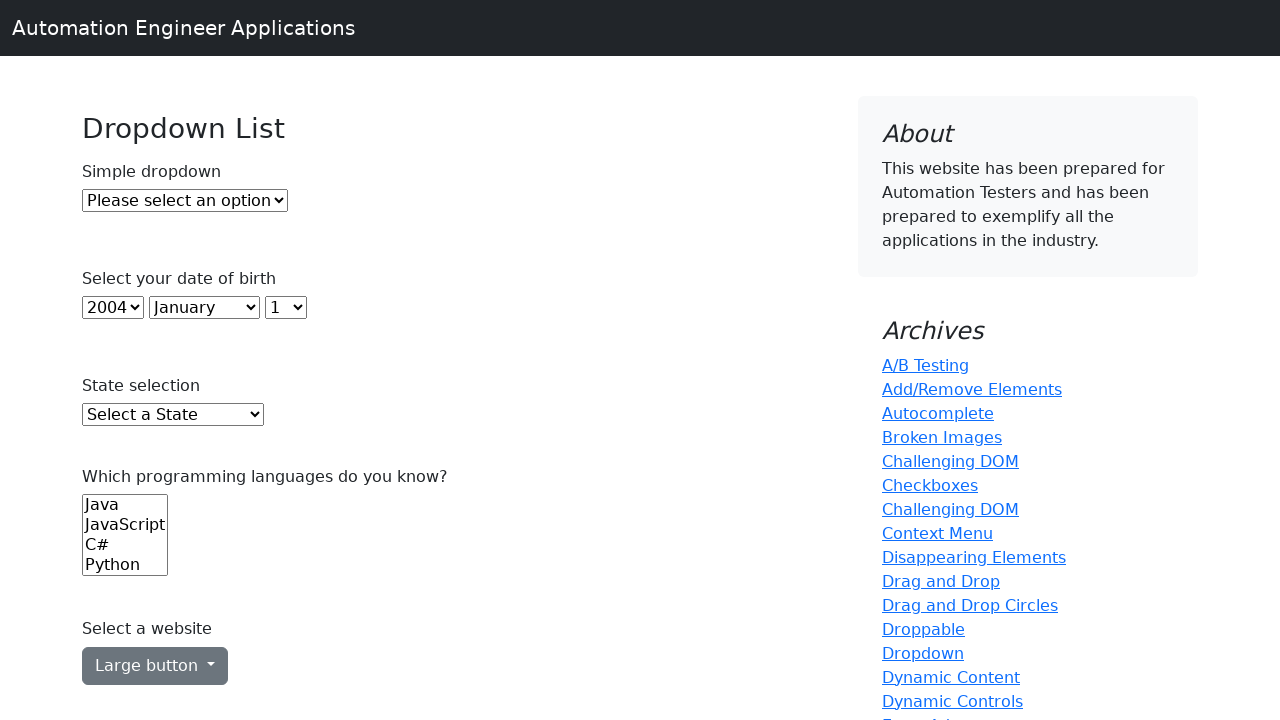

Selected day 10 by visible text from day dropdown on select#day
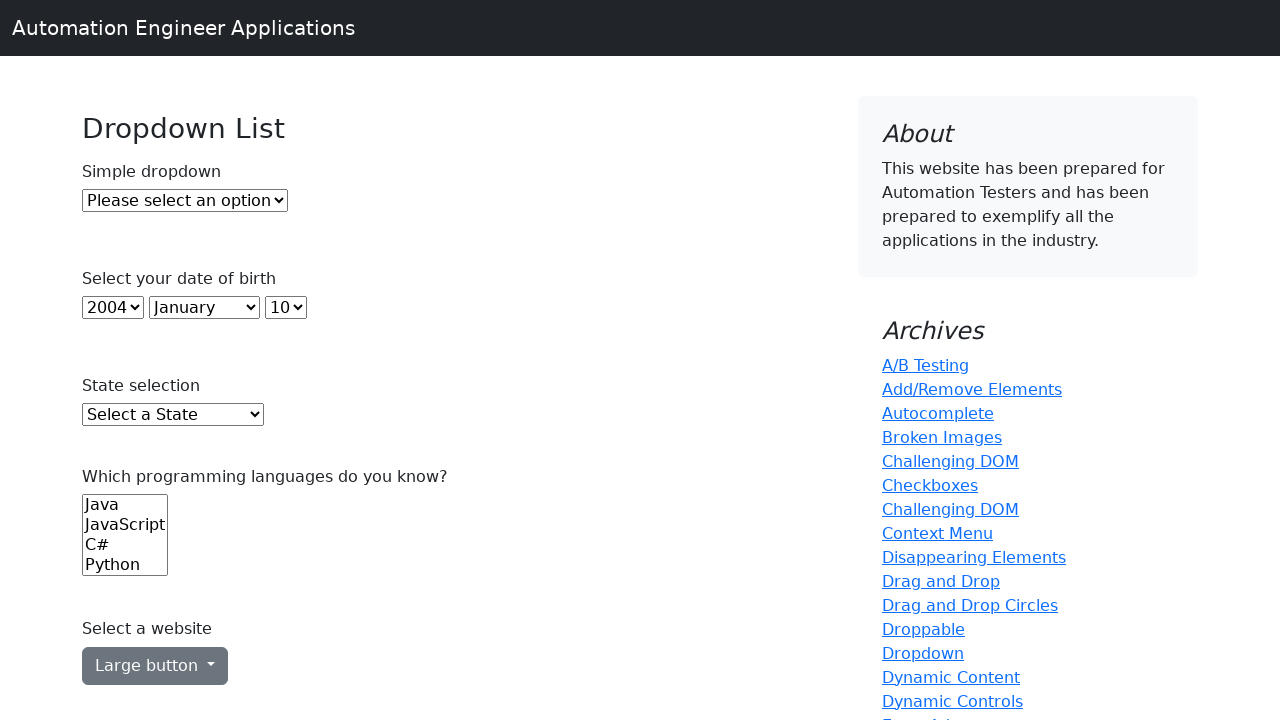

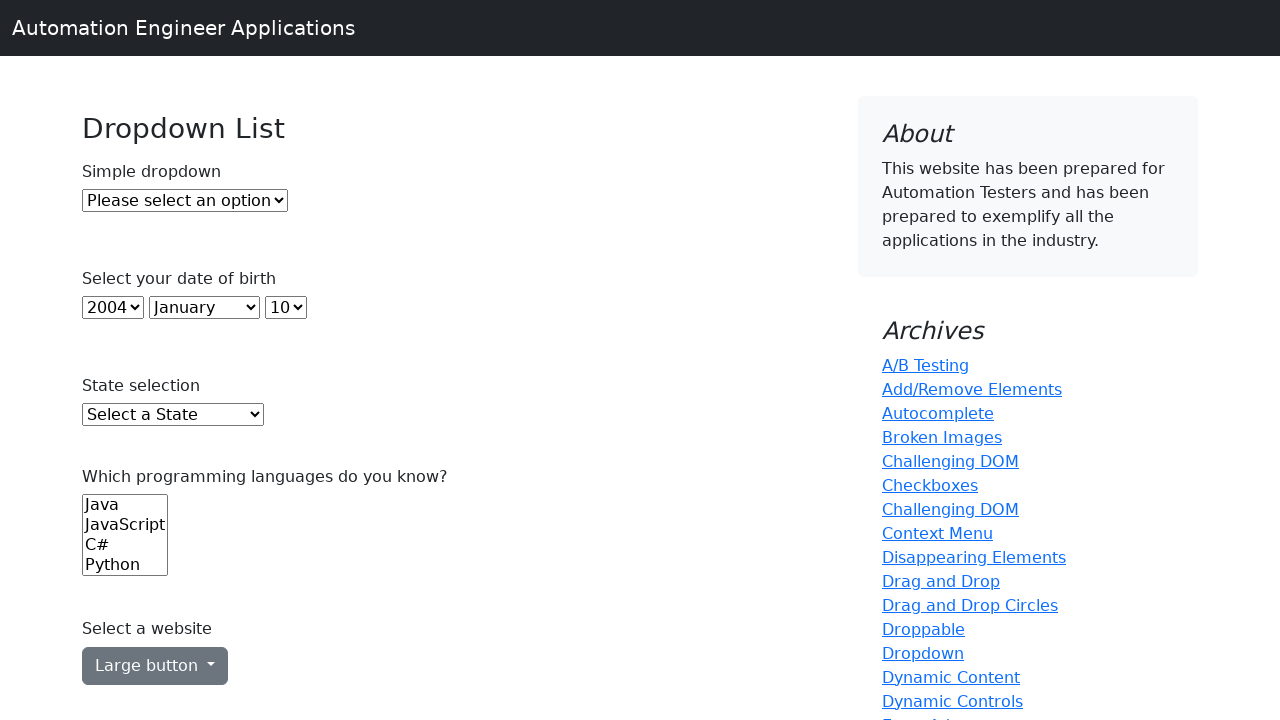